Tests a form submission by filling in first name, last name, and email fields, then submitting the form.

Starting URL: http://secure-retreat-92358.herokuapp.com/

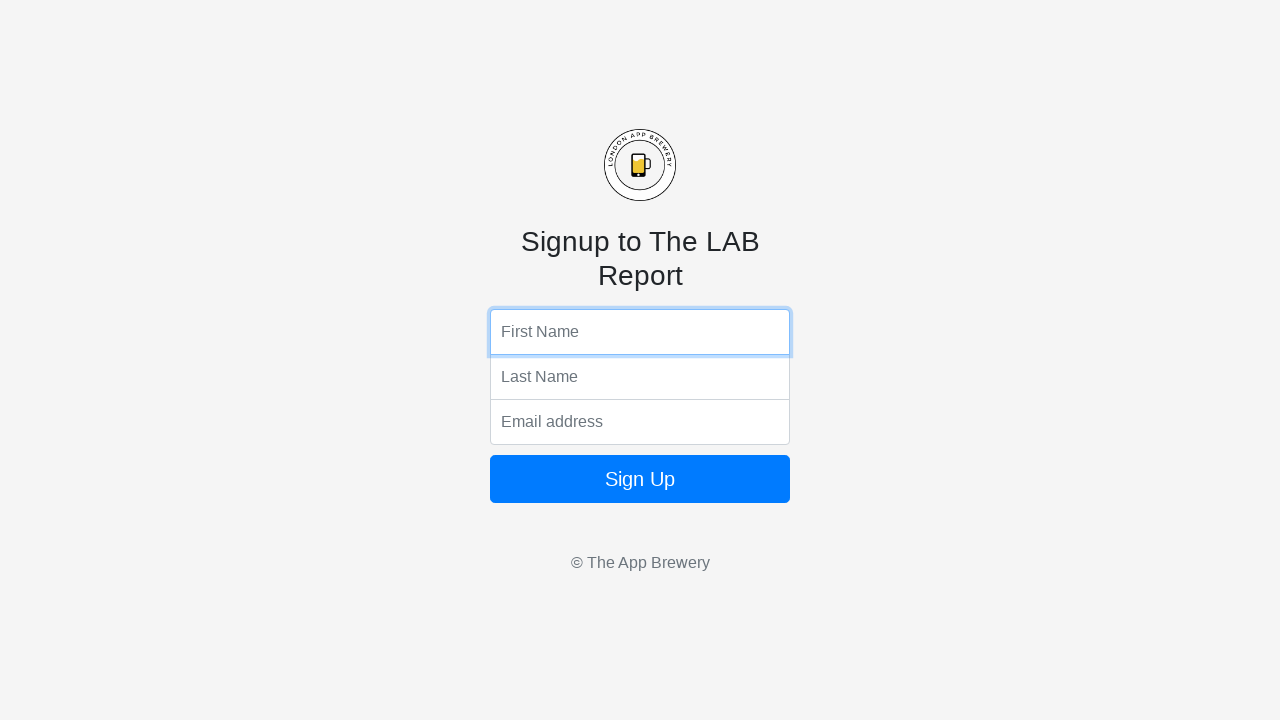

Filled first name field with 'Jennifer' on input[name='fName']
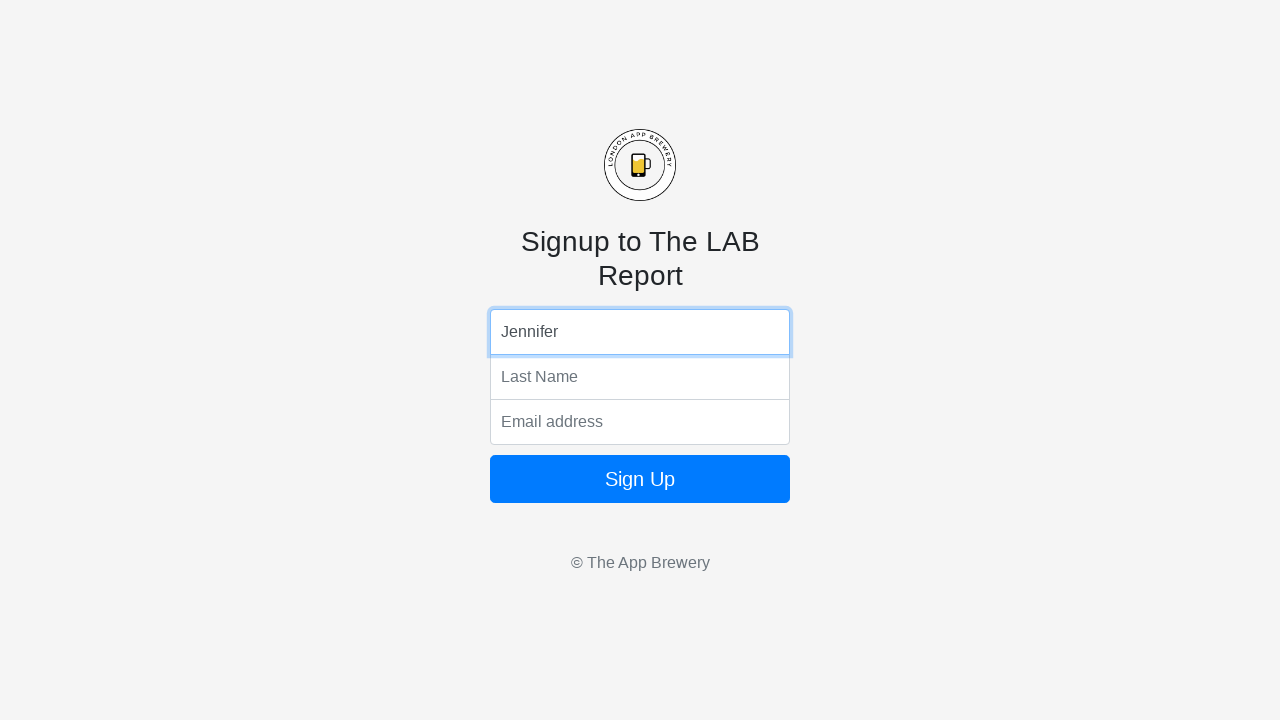

Filled last name field with 'Thompson' on input[name='lName']
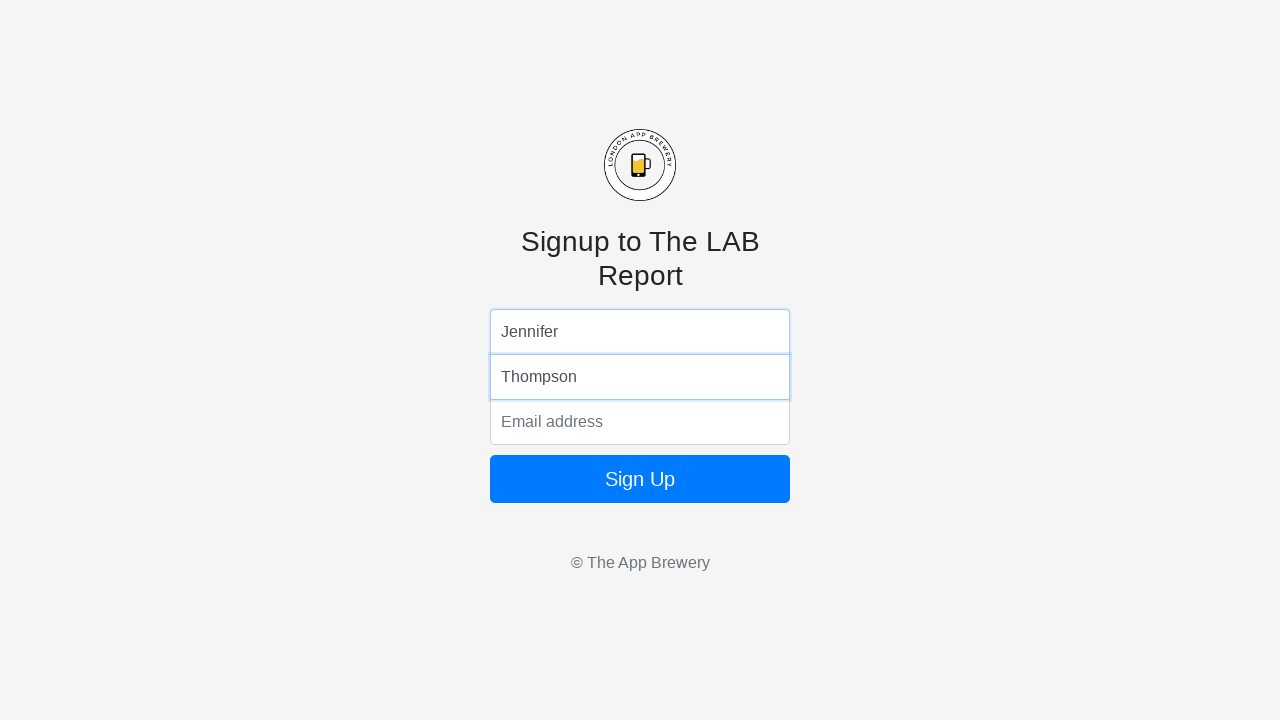

Filled email field with 'jennifer.thompson@example.com' on input[name='email']
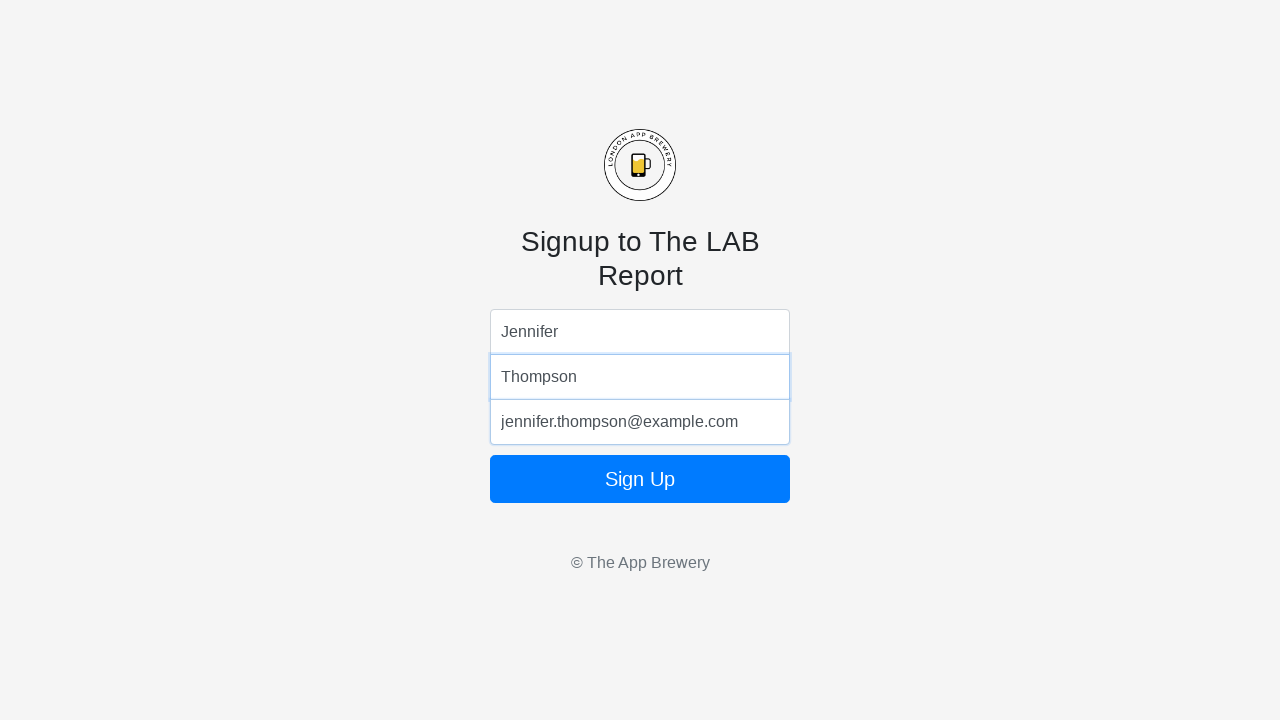

Submitted form by pressing Enter on email field on input[name='email']
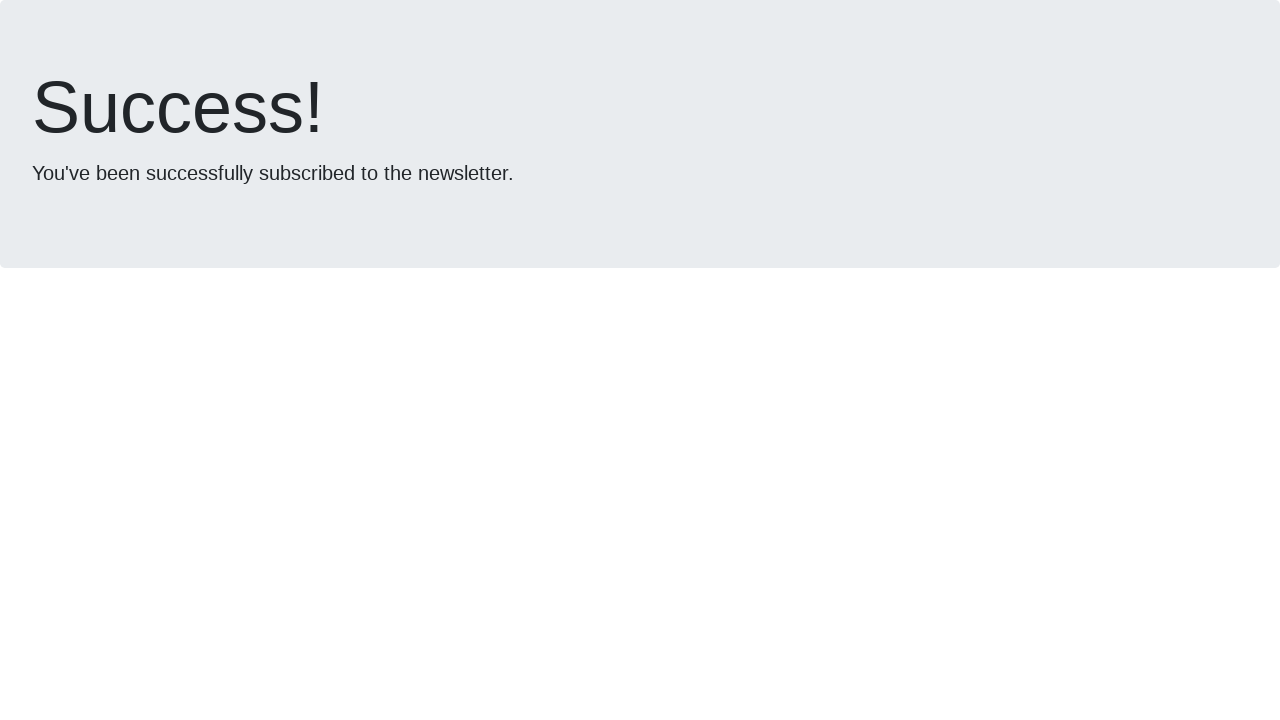

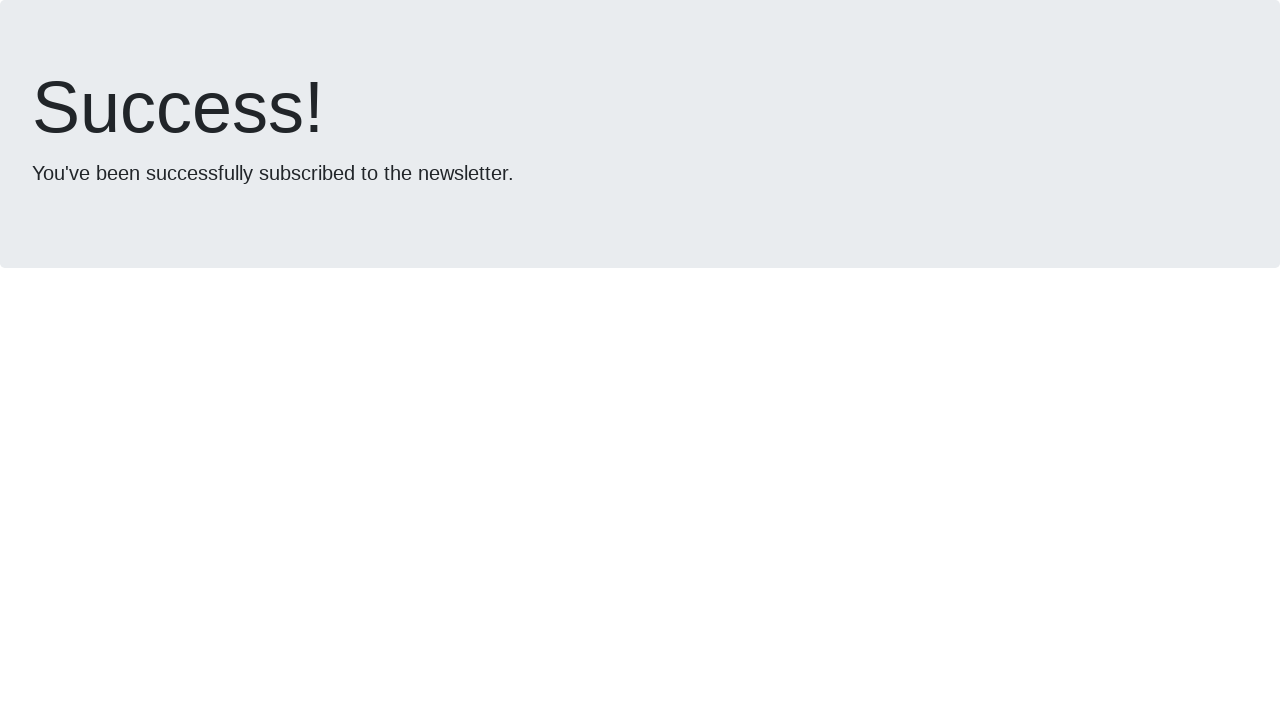